Navigates to Alerts, Frame & Windows section from the homepage

Starting URL: https://demoqa.com

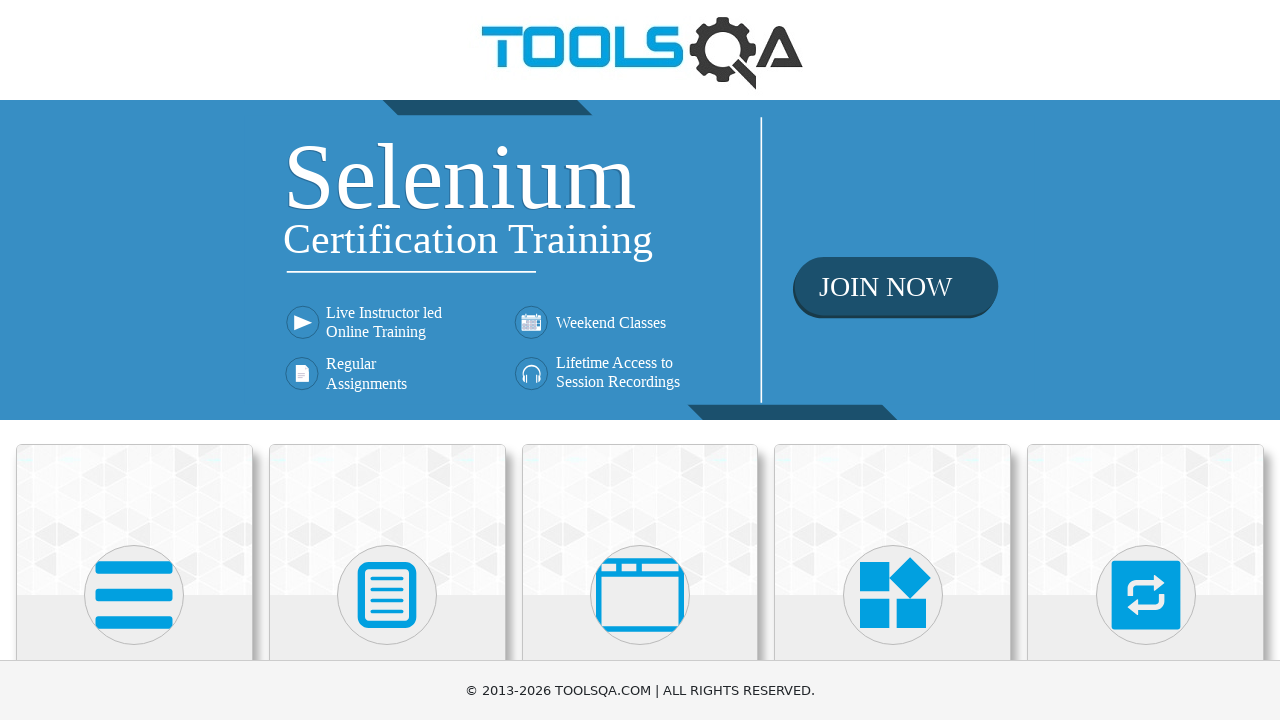

Navigated to DemoQA homepage
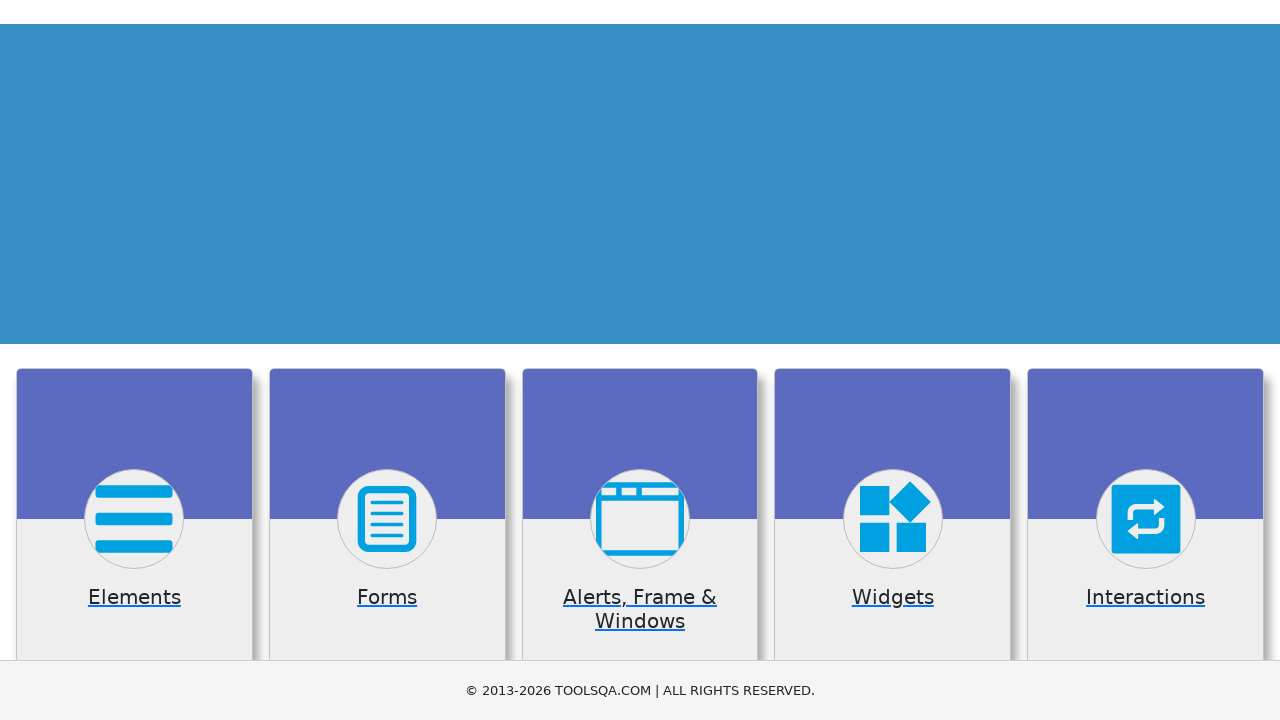

Clicked on Alerts, Frame & Windows card at (640, 520) on .card:has-text('Alerts, Frame & Windows')
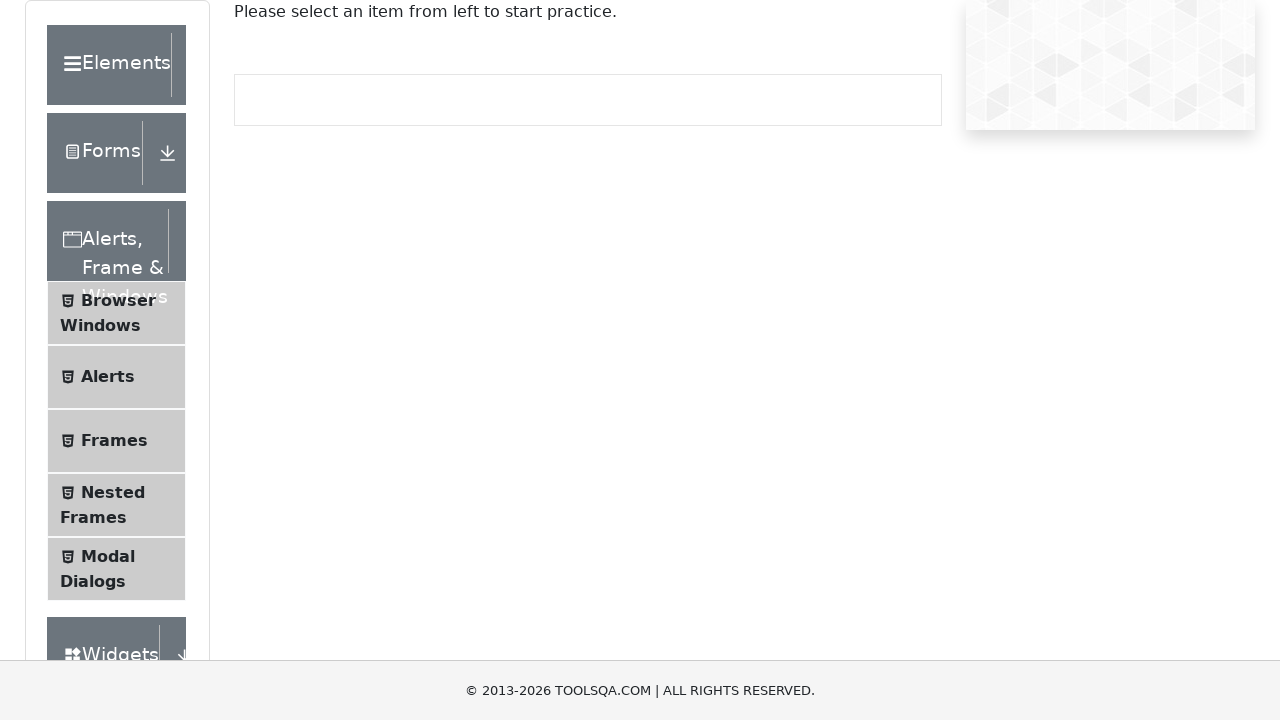

Alerts, Frame & Windows section menu loaded successfully
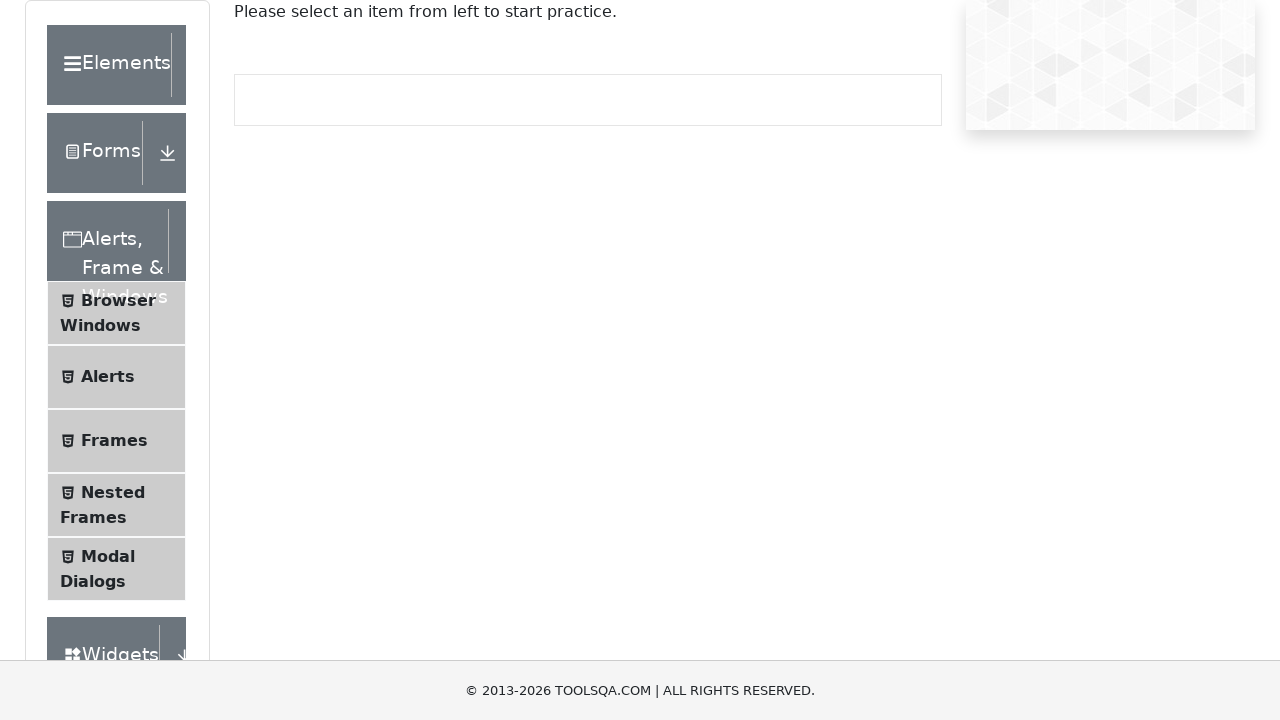

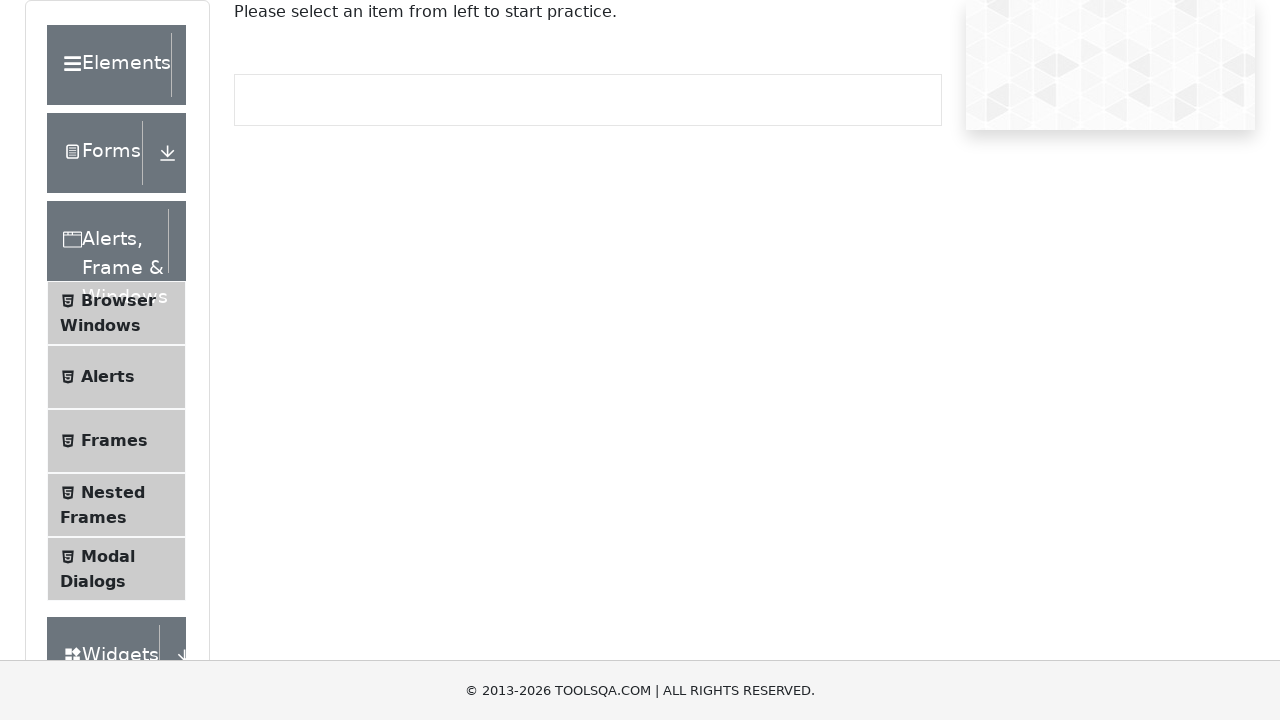